Verifies that the second button's value is NOT equal to "This is a button"

Starting URL: https://kristinek.github.io/site/examples/locators

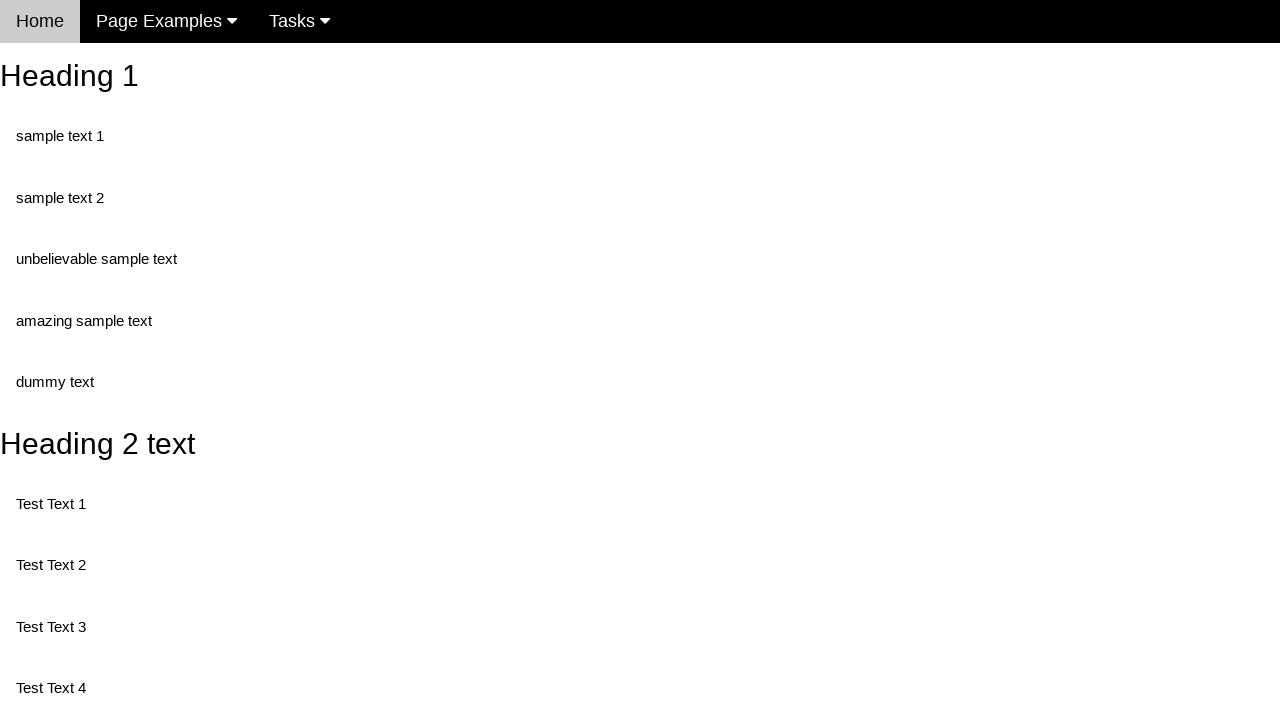

Navigated to locators example page
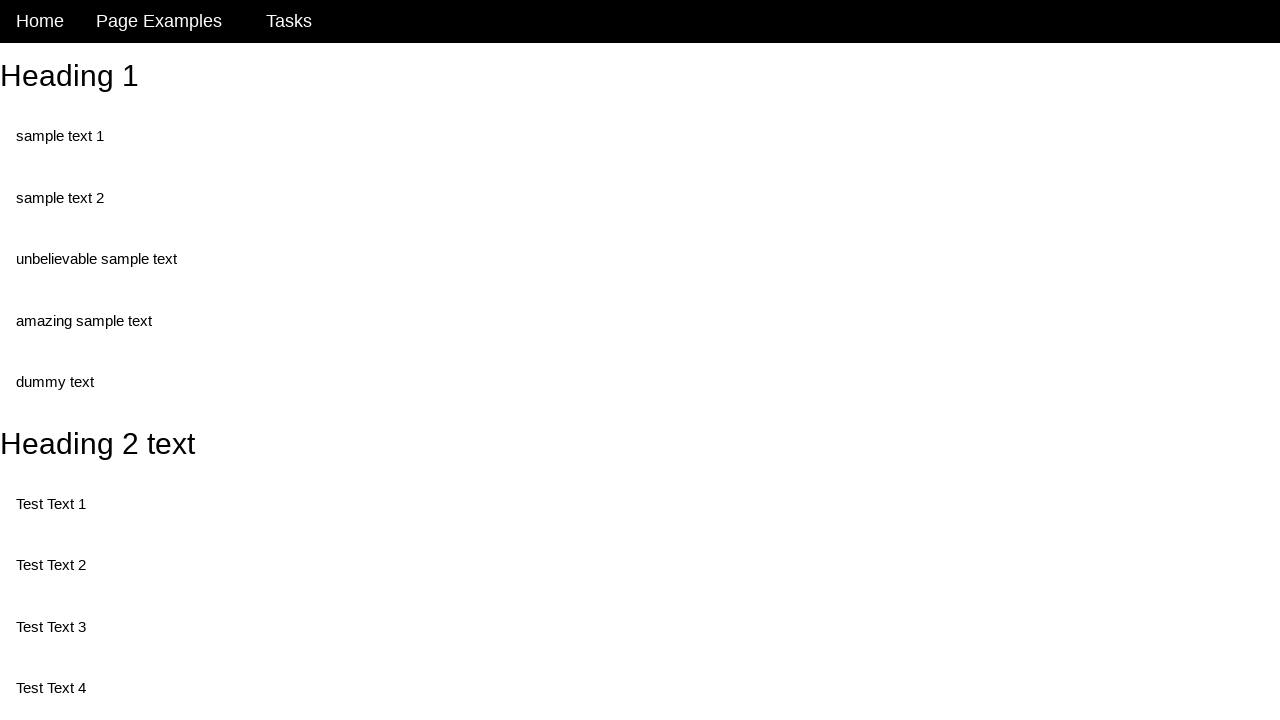

Retrieved value attribute from second button element
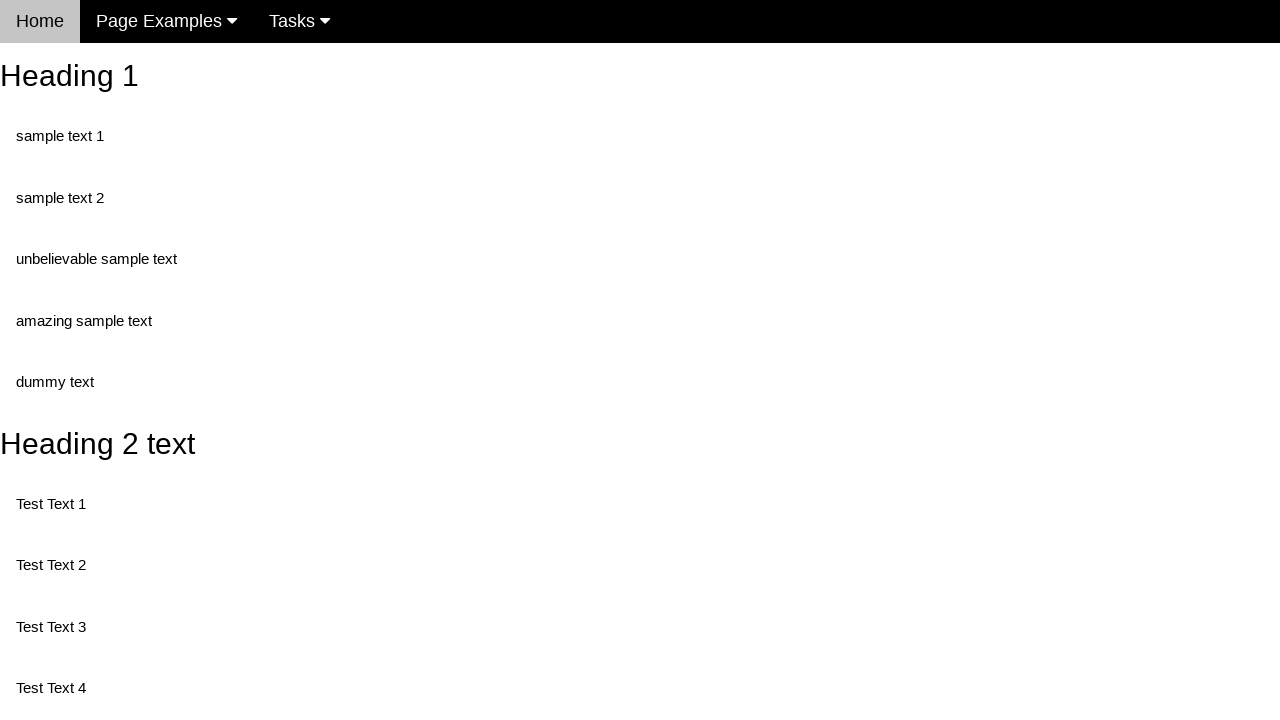

Assertion passed: second button value 'This is also a button' is NOT equal to 'This is a button'
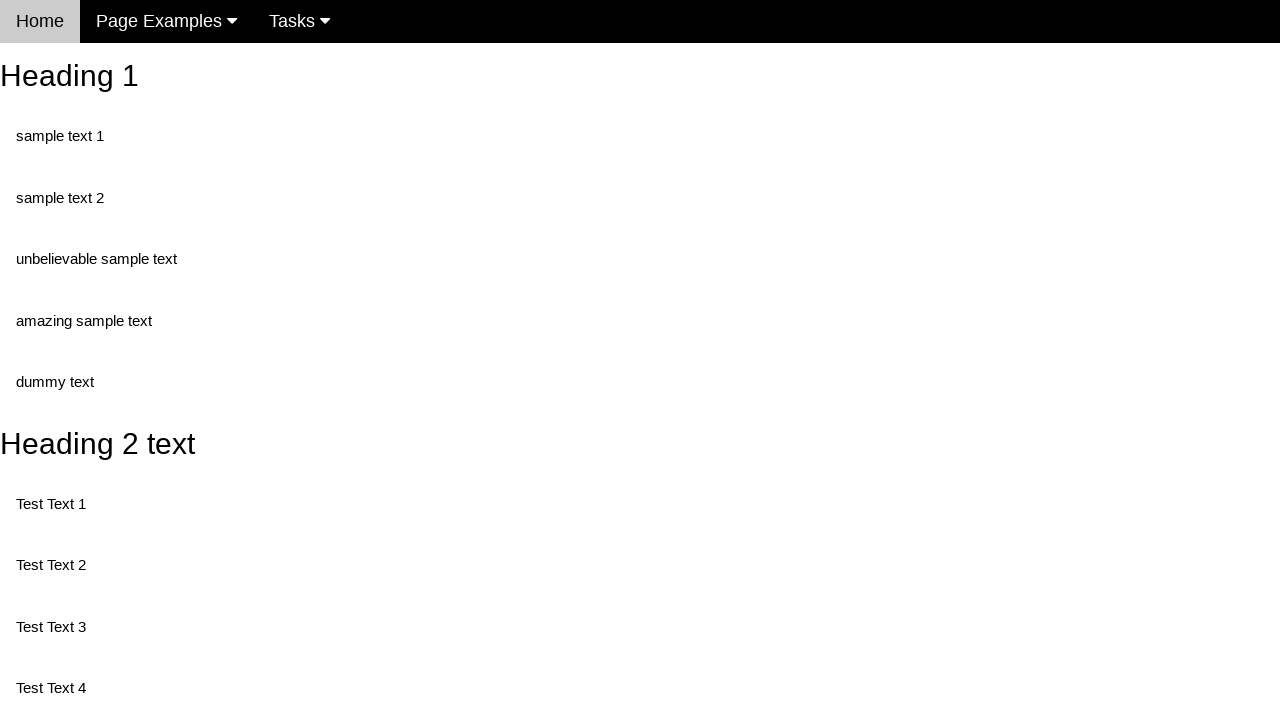

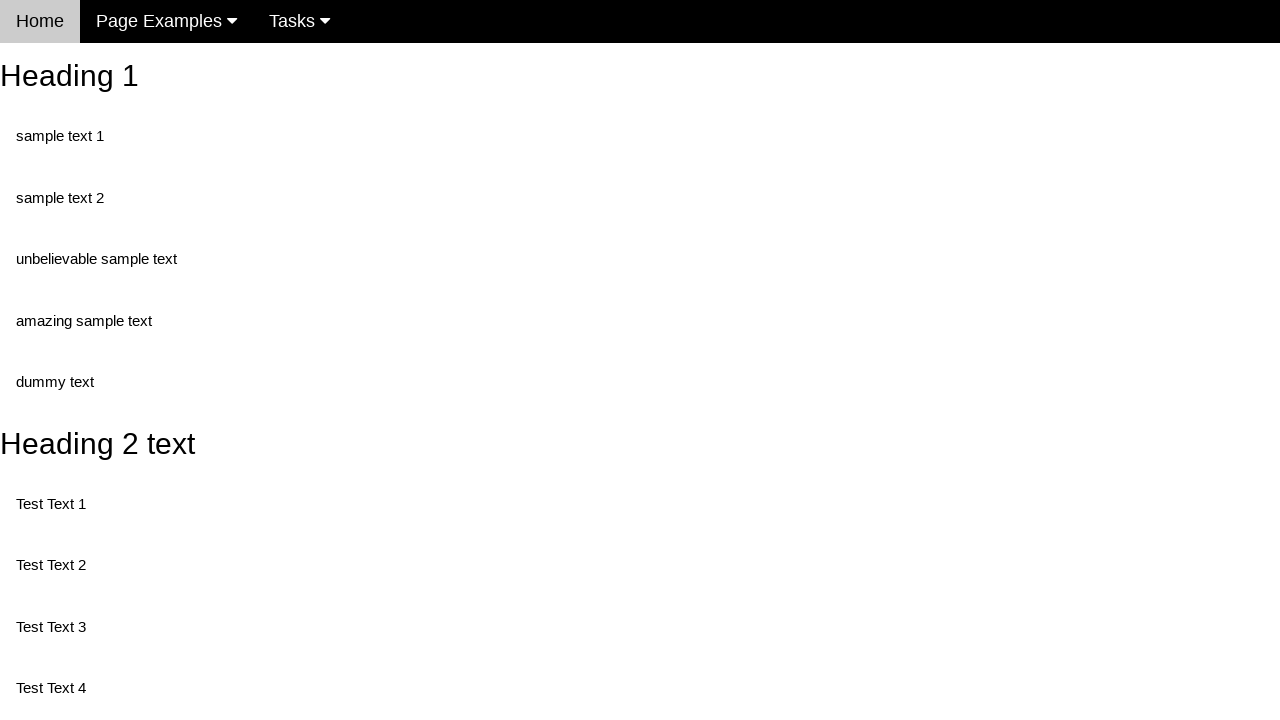